Navigates to the KTM website homepage and verifies the page loads successfully.

Starting URL: https://www.ktm.com/

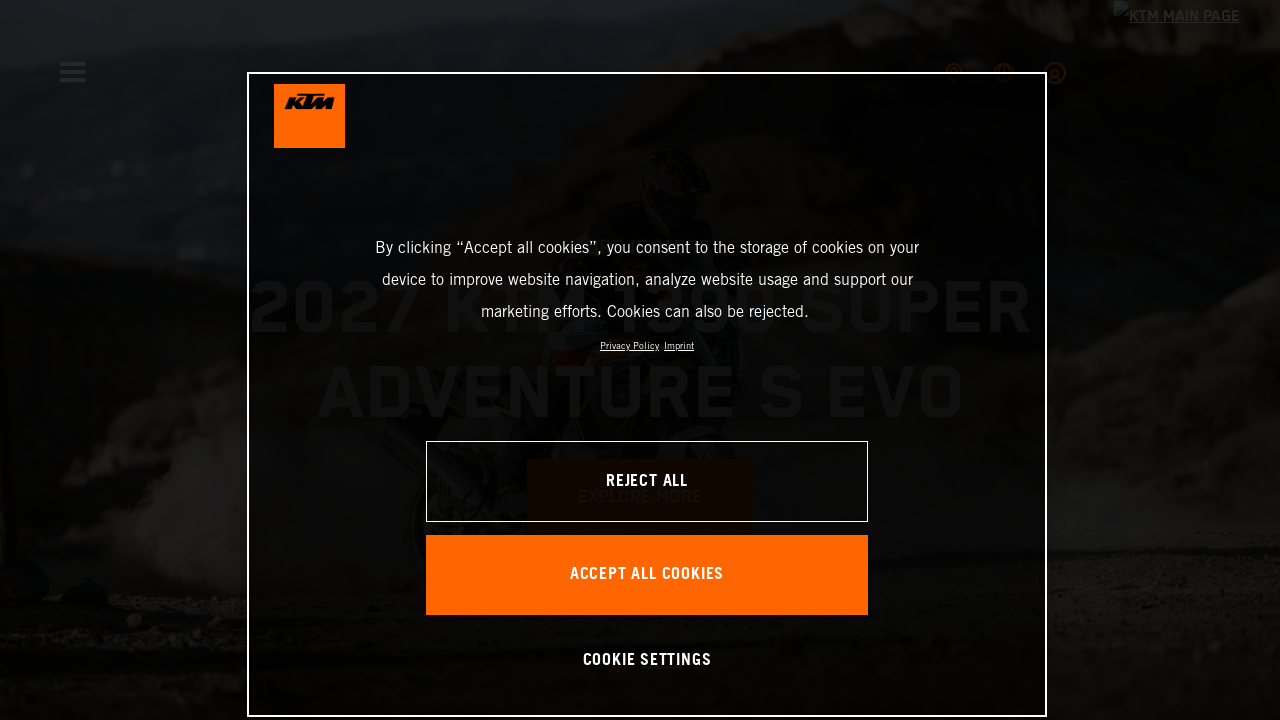

Navigated to KTM website homepage
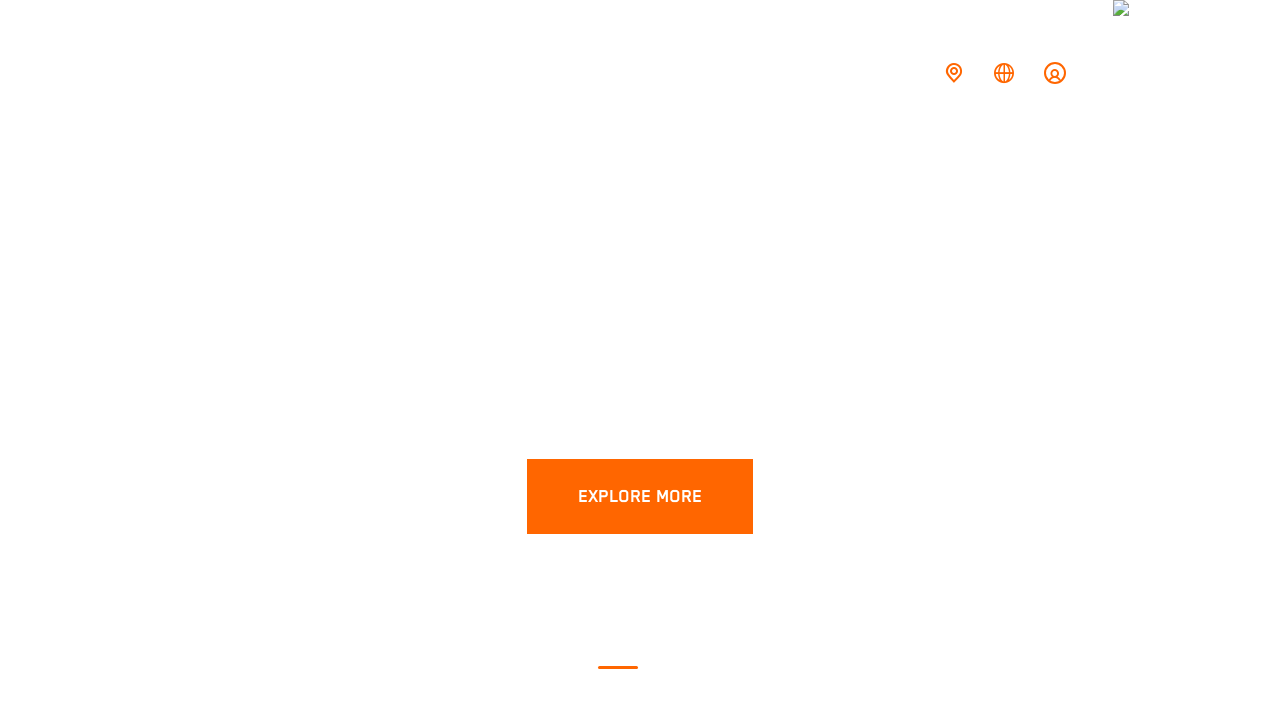

Page DOM content loaded successfully
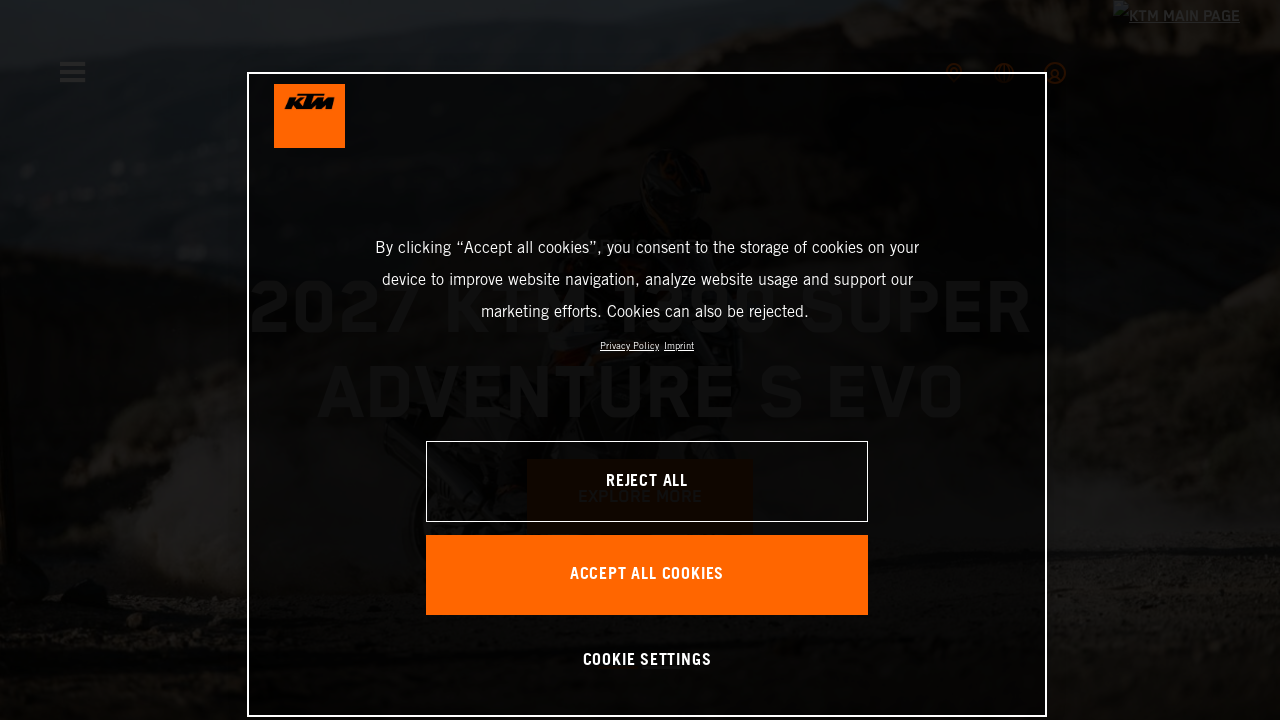

Verified page has a title
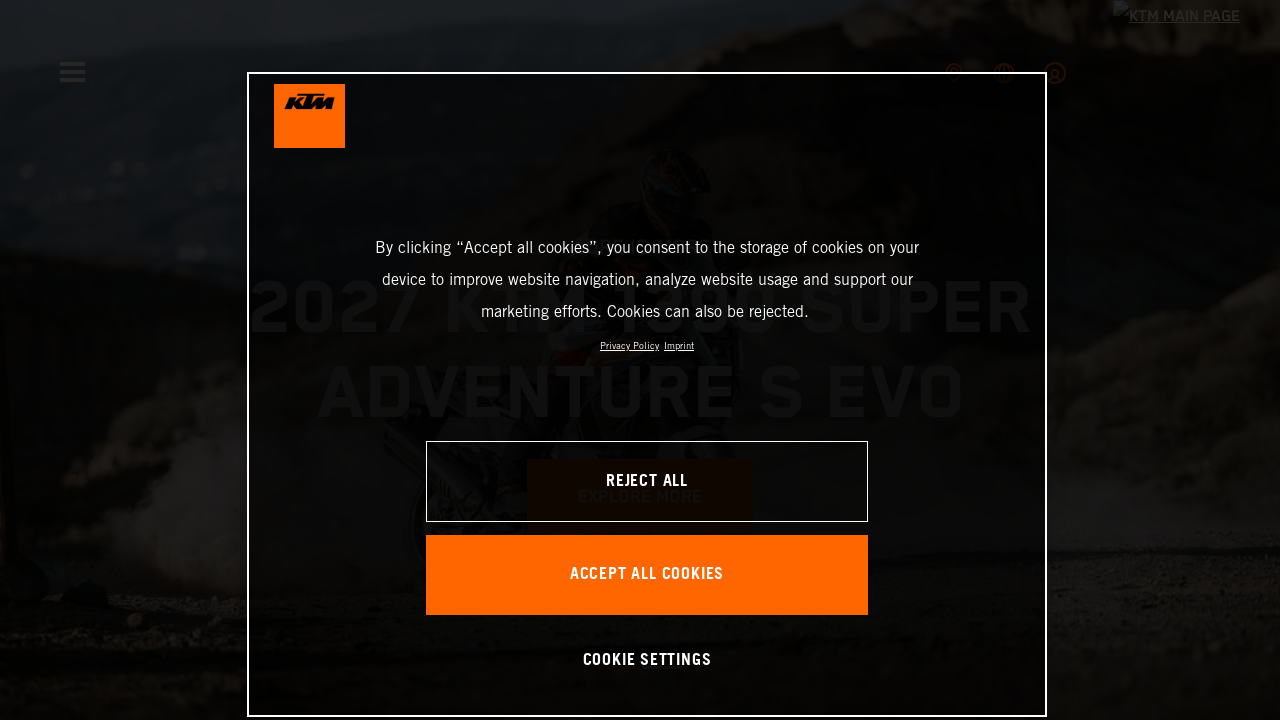

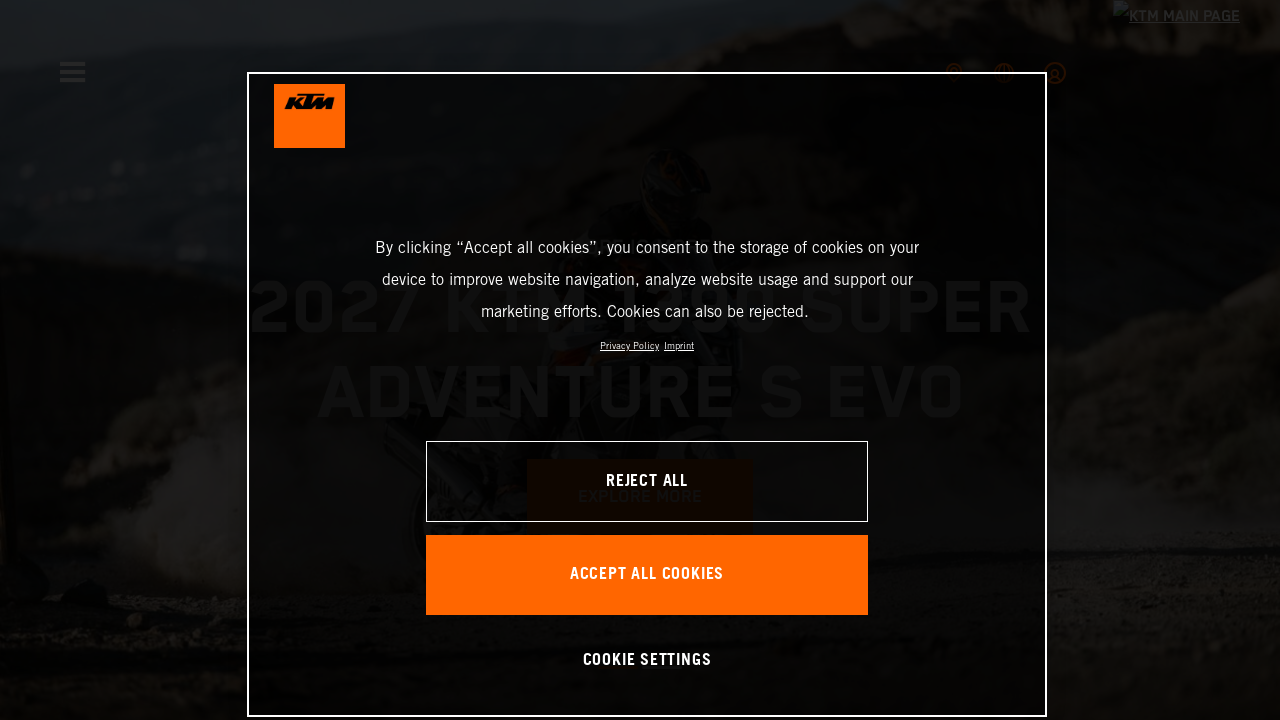